Navigates to OrangeHRM demo site and verifies the login page loads

Starting URL: https://opensource-demo.orangehrmlive.com/

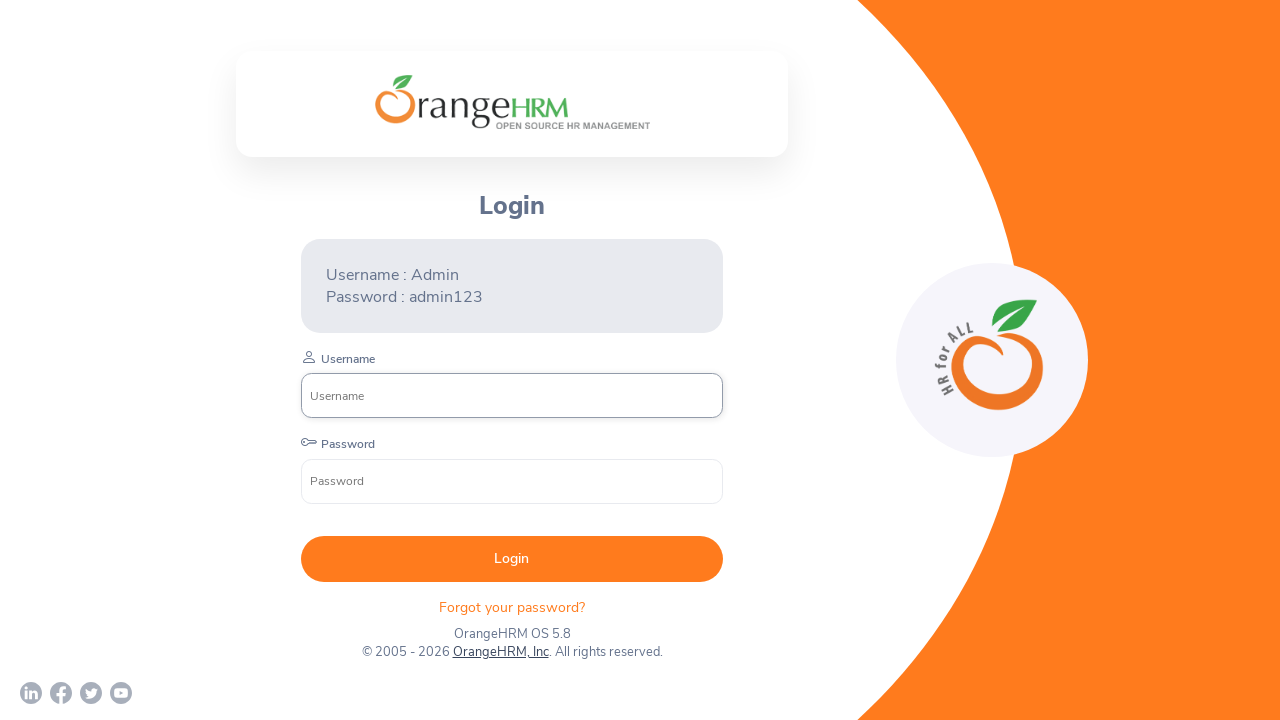

Waited for page to fully load (networkidle state)
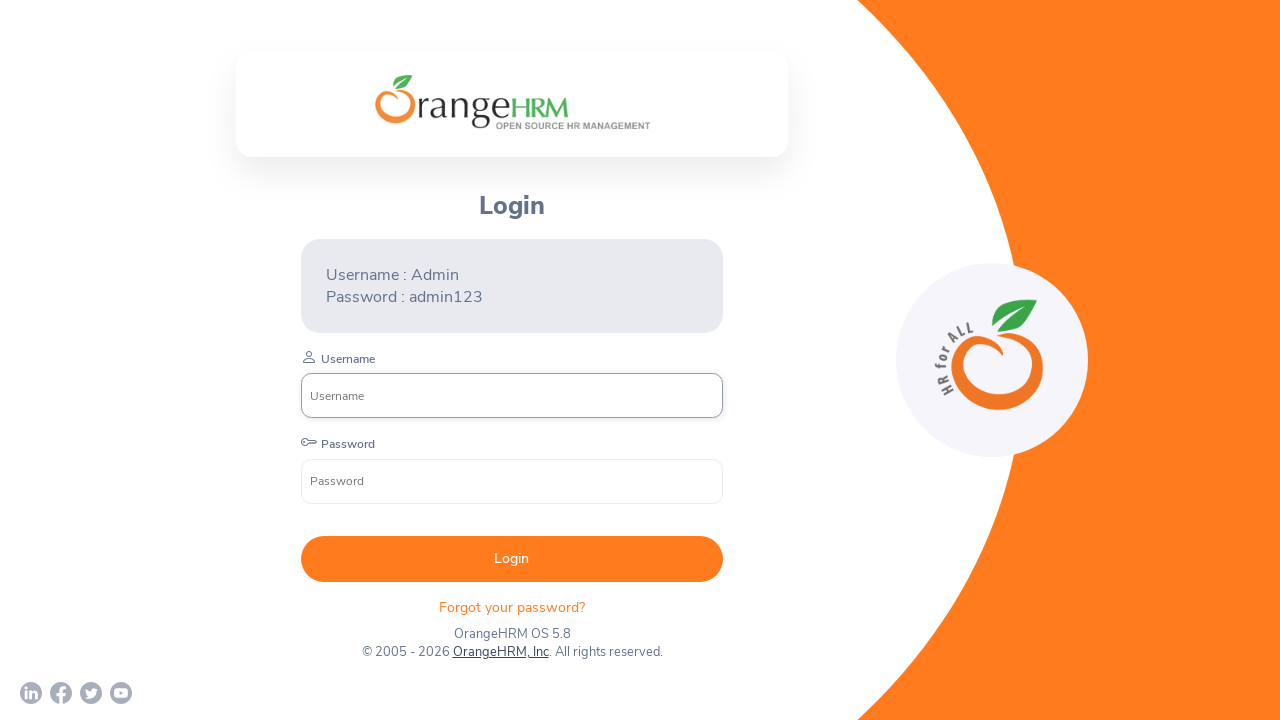

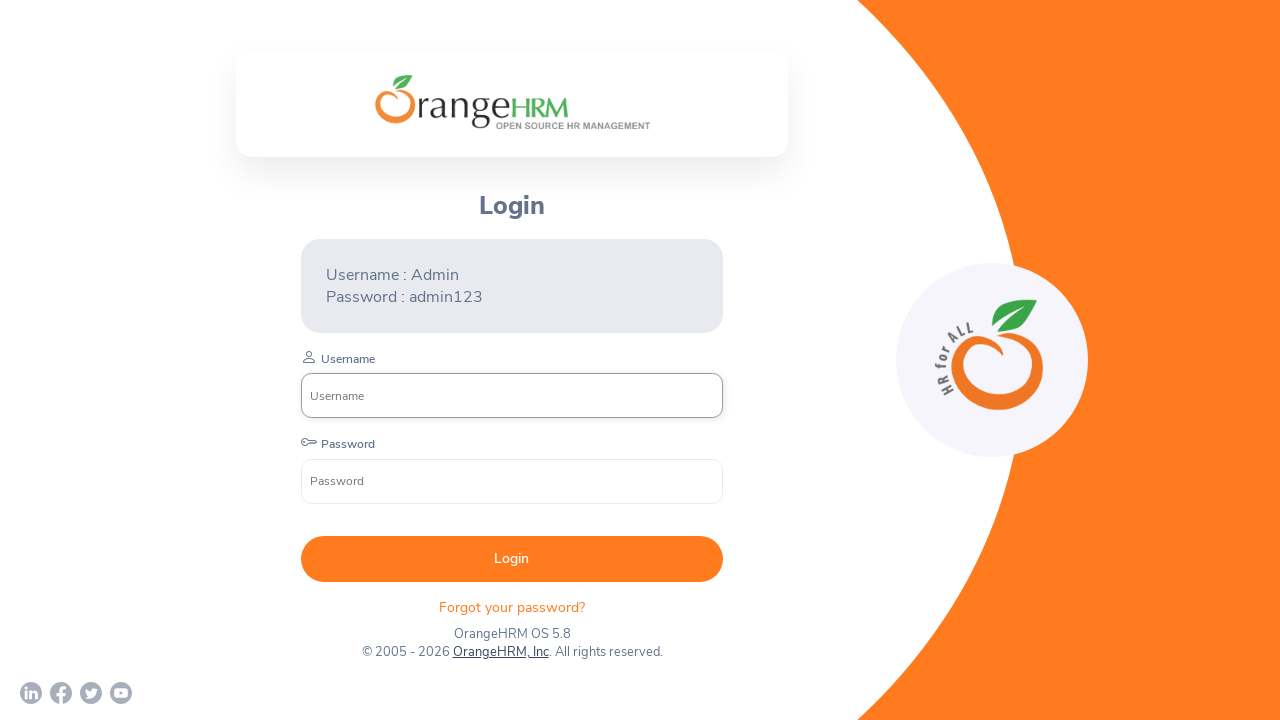